Tests drag and drop functionality by dragging column A to column B position

Starting URL: http://the-internet.herokuapp.com/

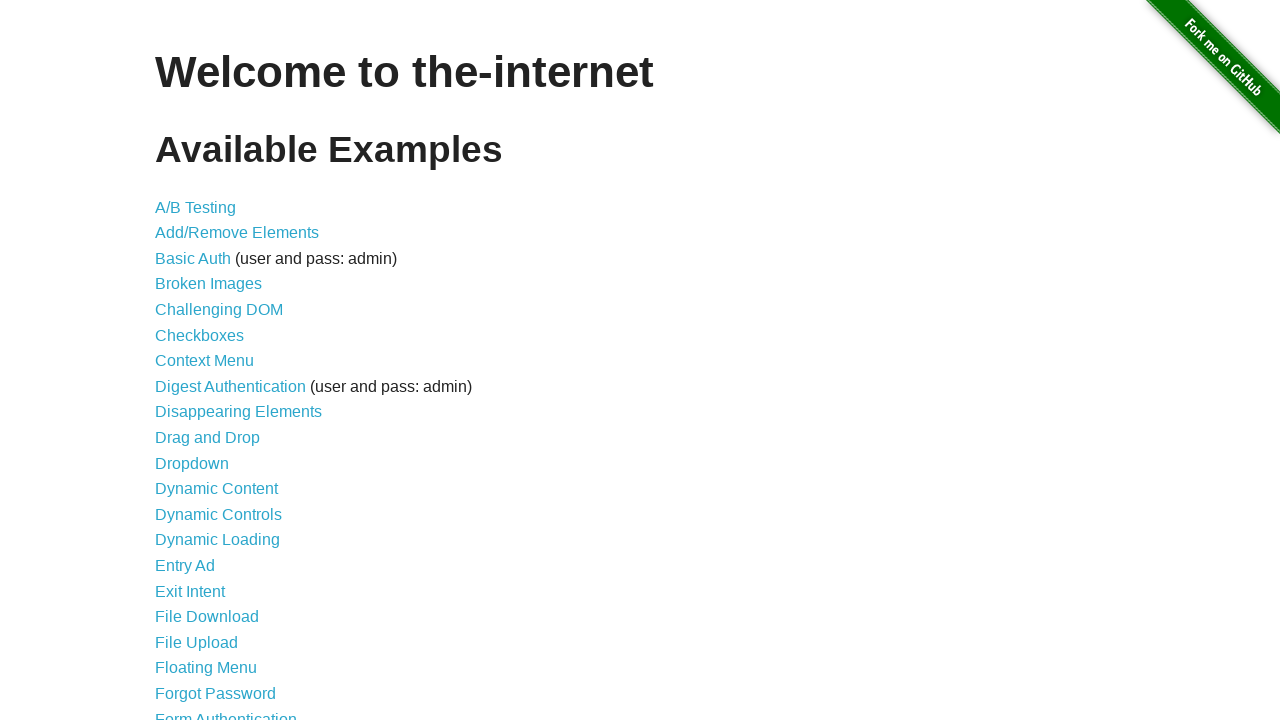

Clicked on Drag and Drop link at (208, 438) on text=Drag and Drop
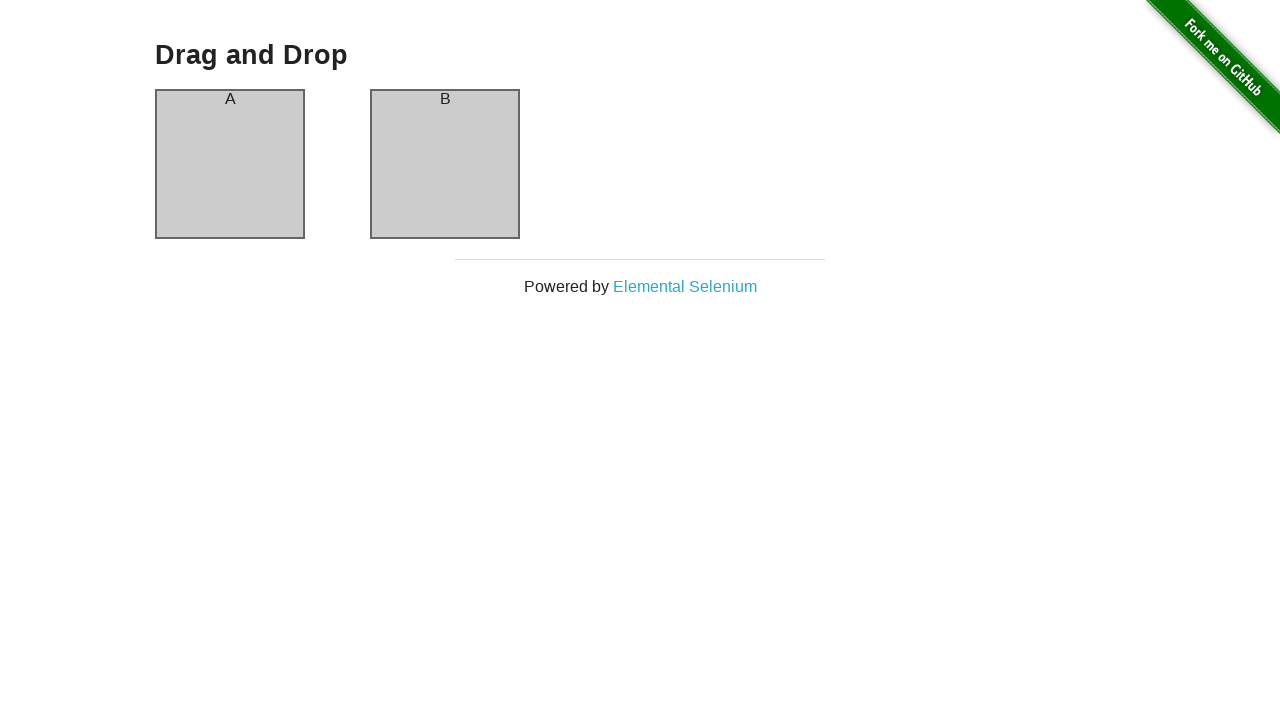

Located source column A element
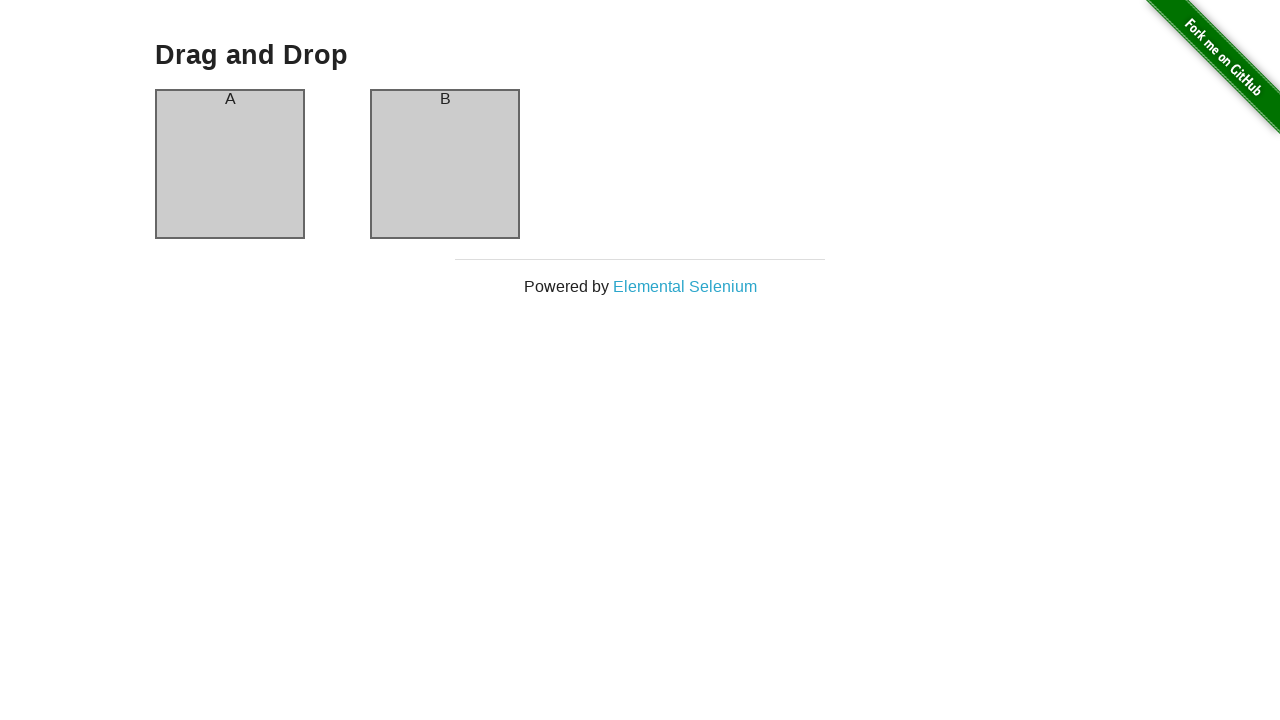

Located target column B element
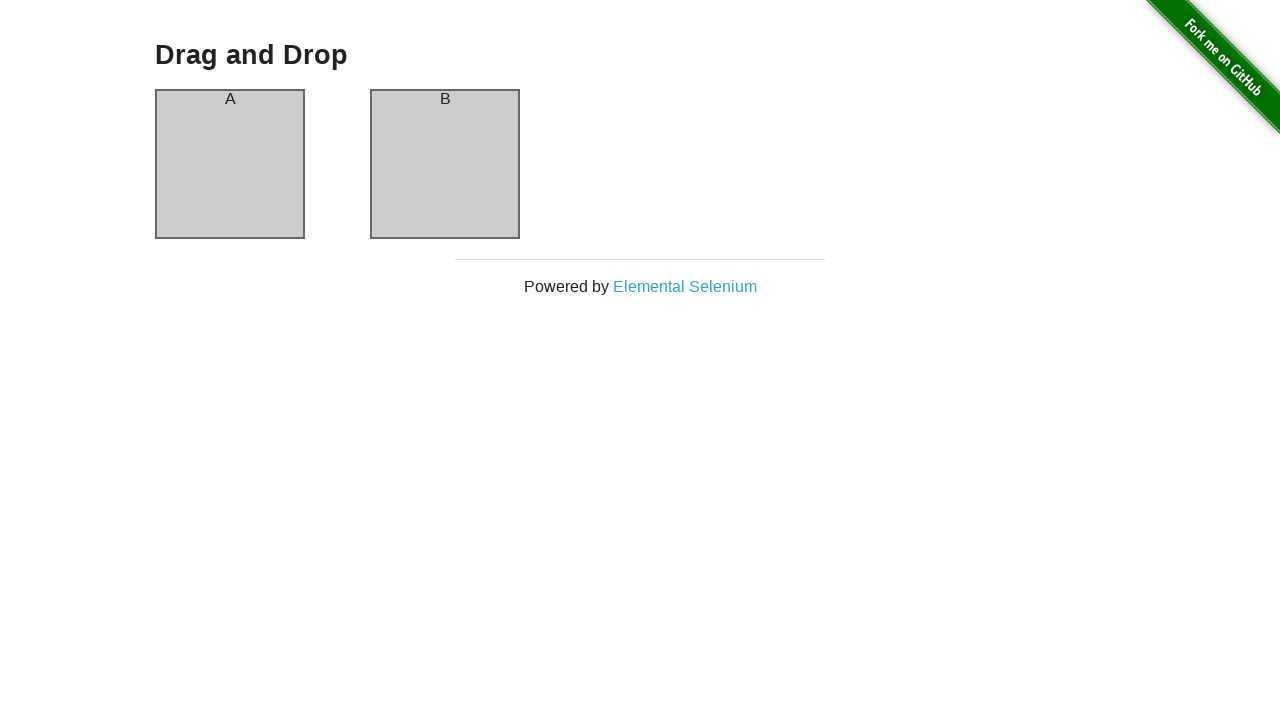

Dragged column A to column B position at (445, 164)
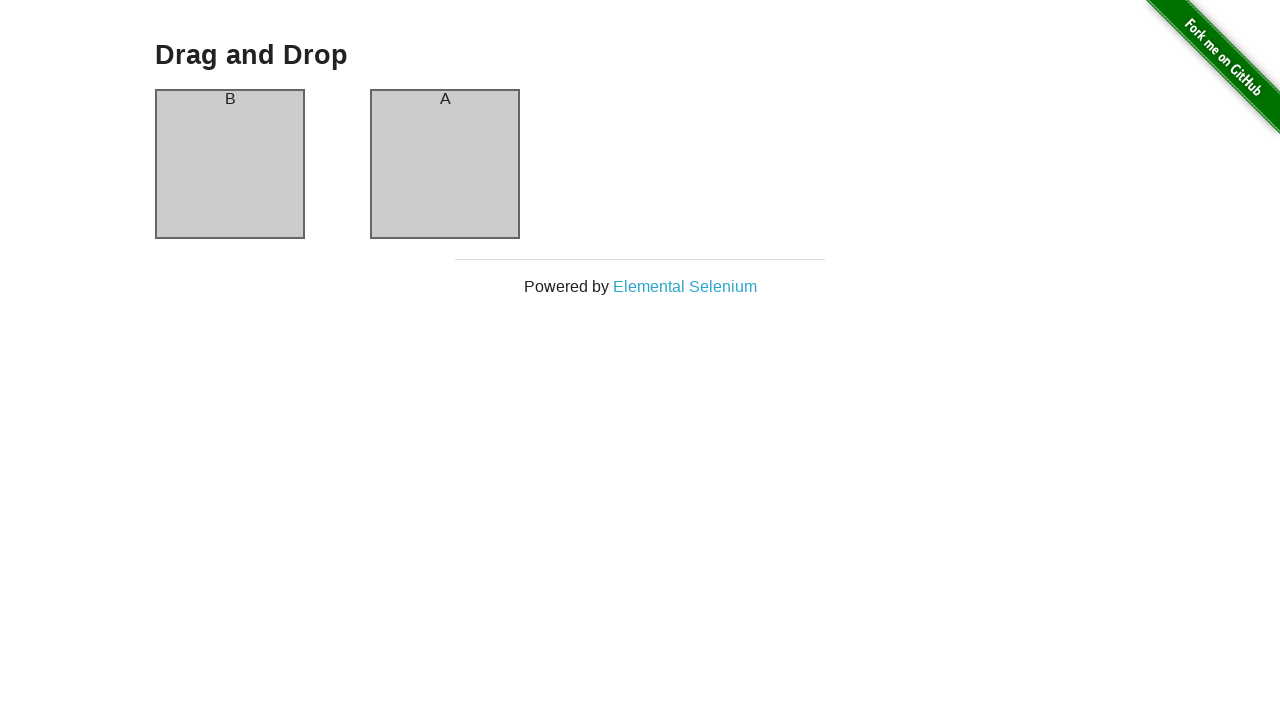

Verified that column A now displays header 'B' after drag and drop
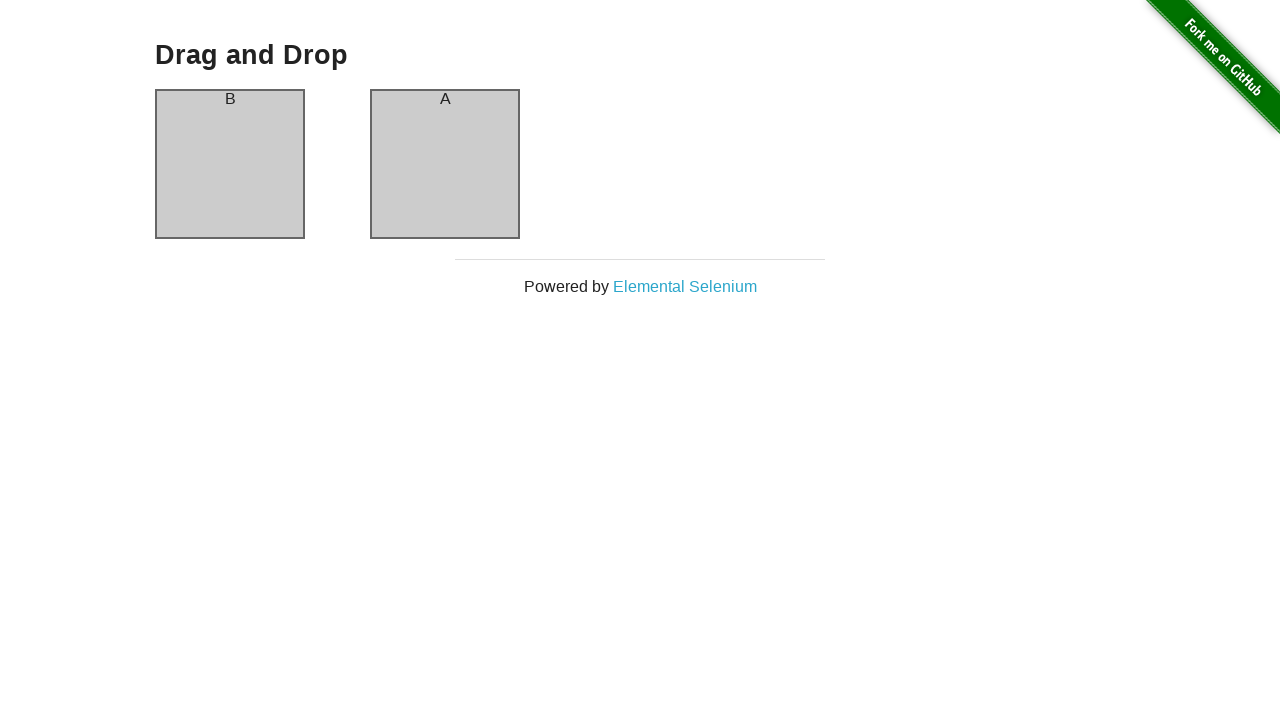

Verified that column B now displays header 'A' after drag and drop
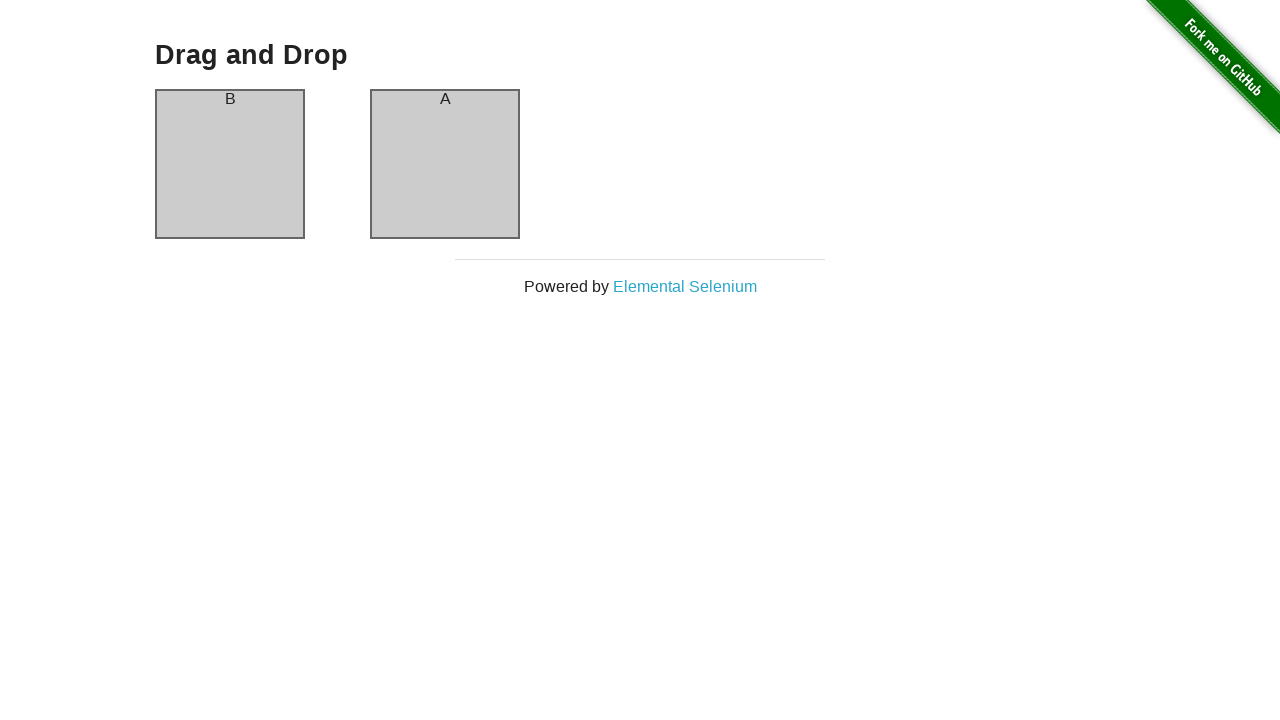

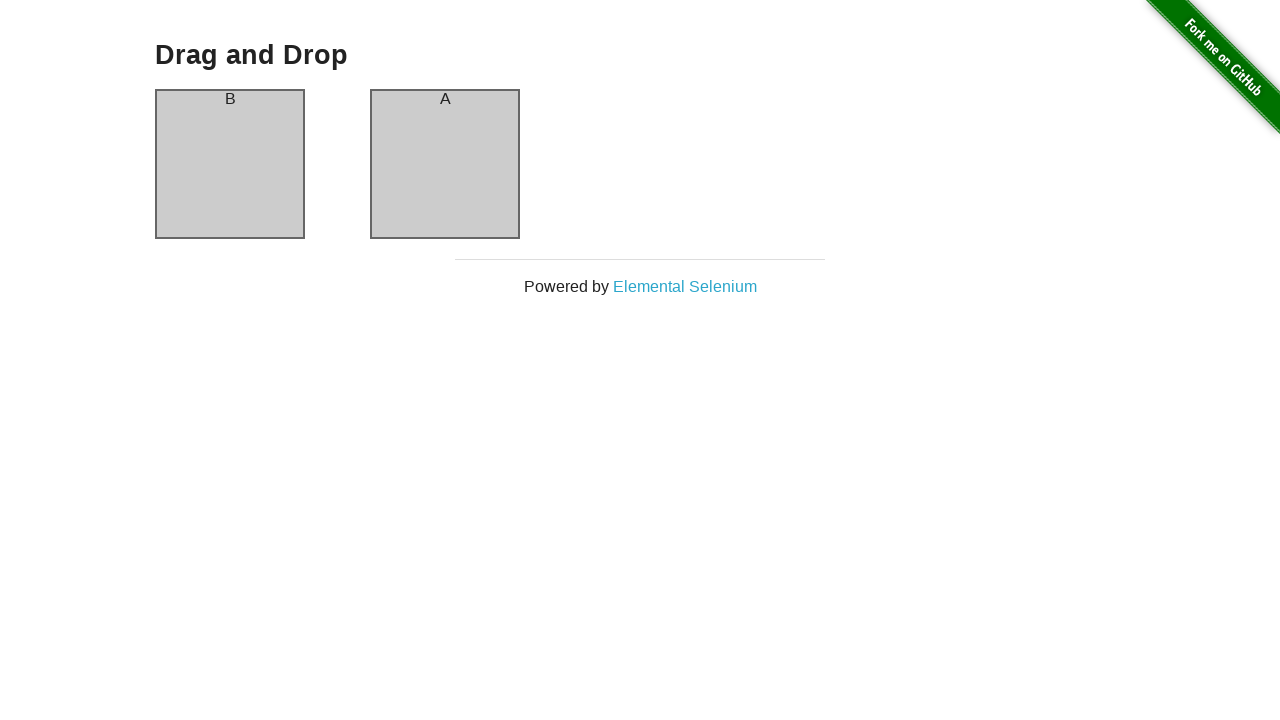